Tests a React date picker calendar UI by selecting a specific date (June 15, 2027) through year, month, and day navigation, then verifies the selected date values are correctly displayed.

Starting URL: https://rahulshettyacademy.com/seleniumPractise/#/offers

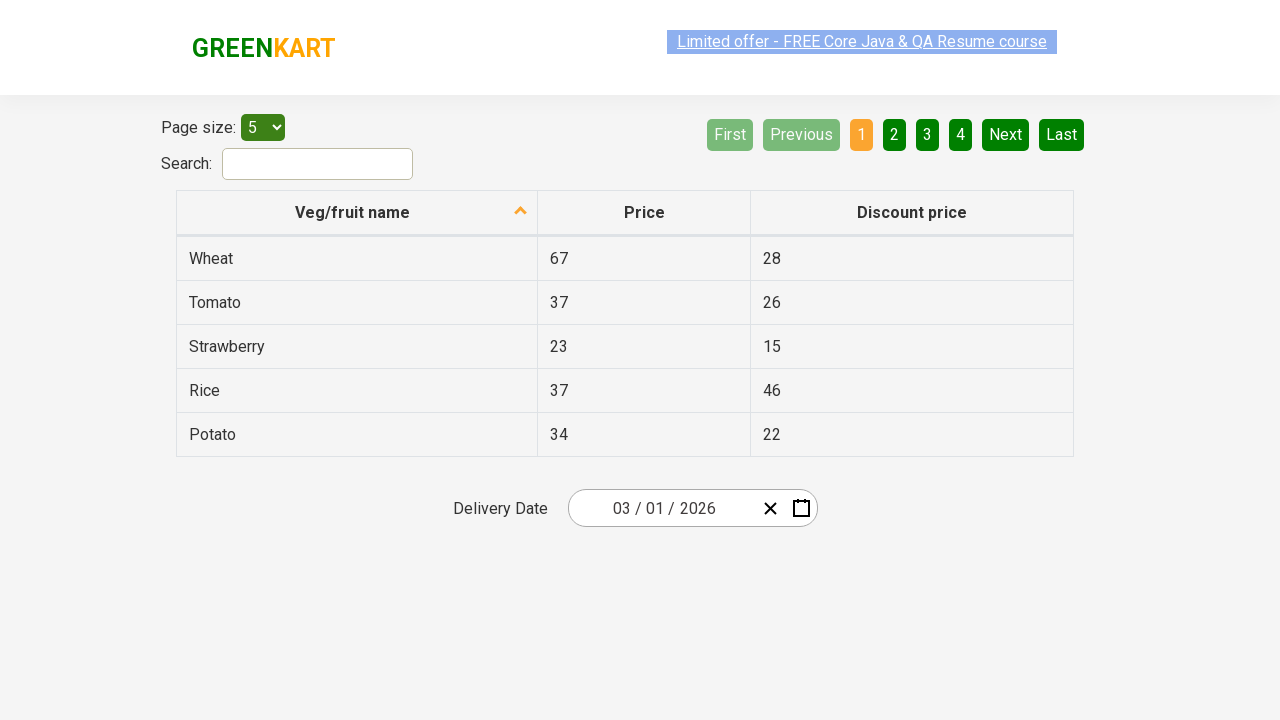

Clicked date picker input group to open calendar at (662, 508) on .react-date-picker__inputGroup
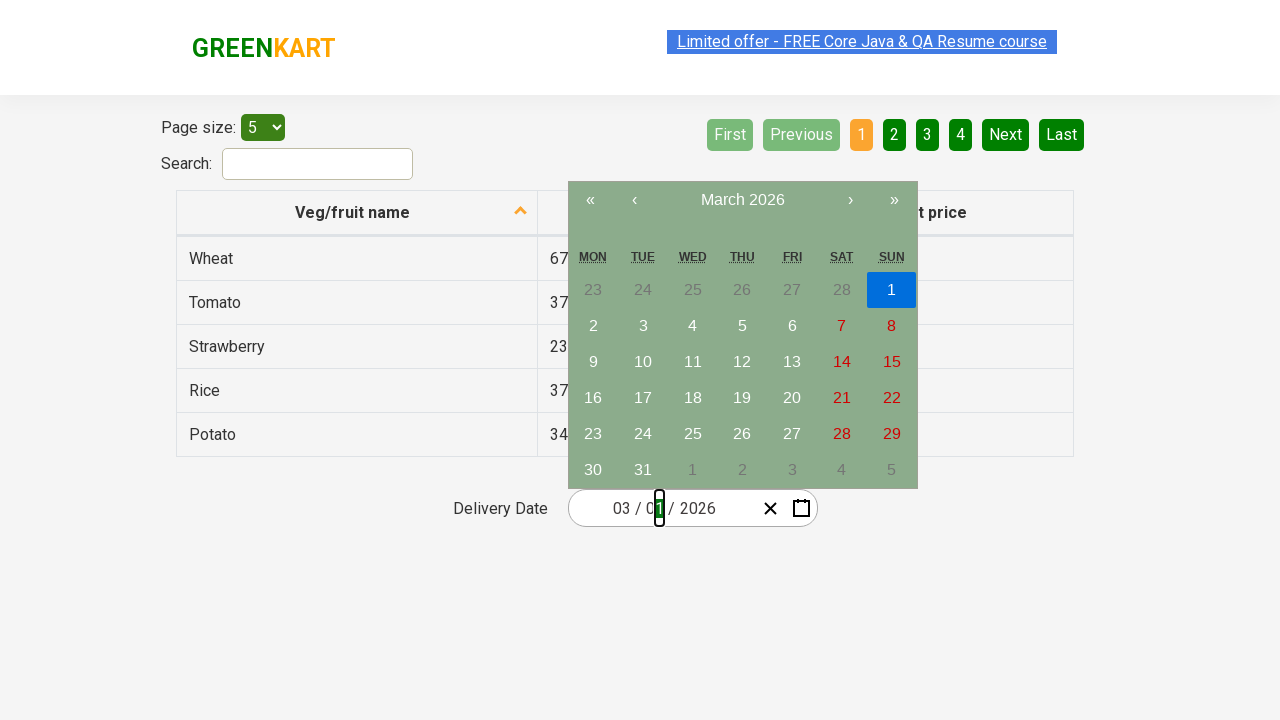

Clicked navigation label to zoom out to month view at (742, 200) on .react-calendar__navigation__label
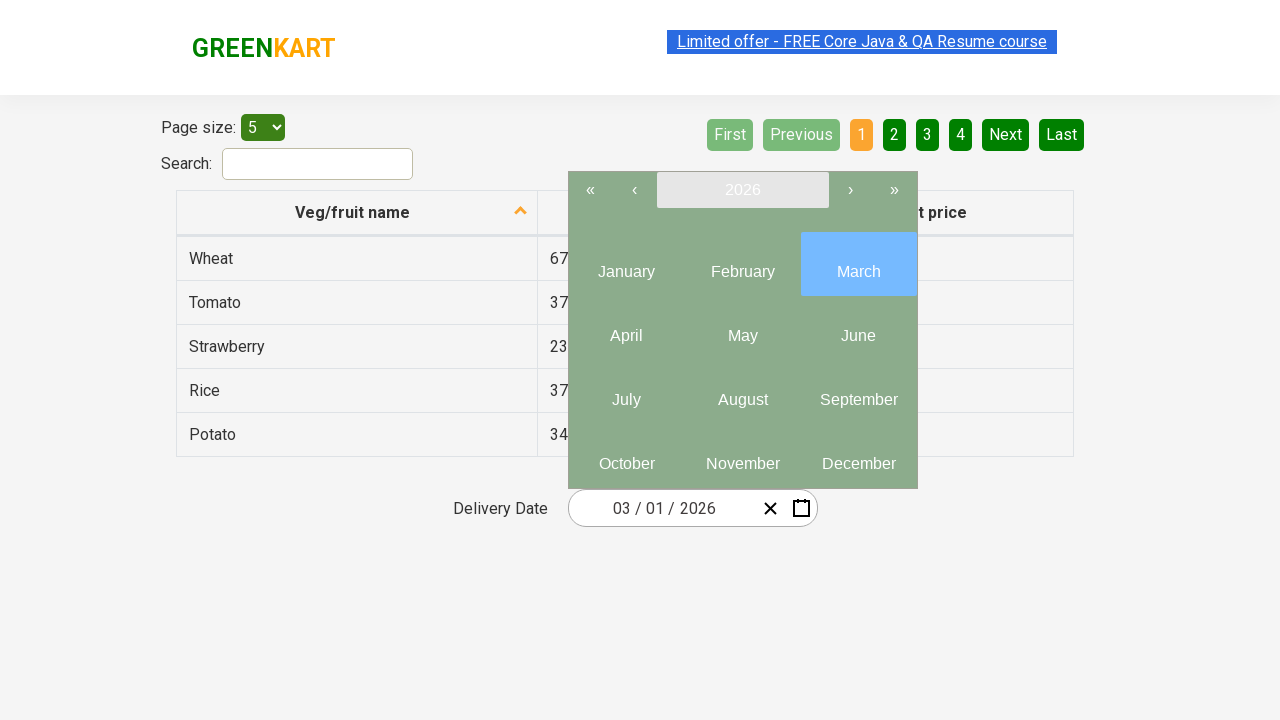

Clicked navigation label again to zoom out to year view at (742, 190) on .react-calendar__navigation__label
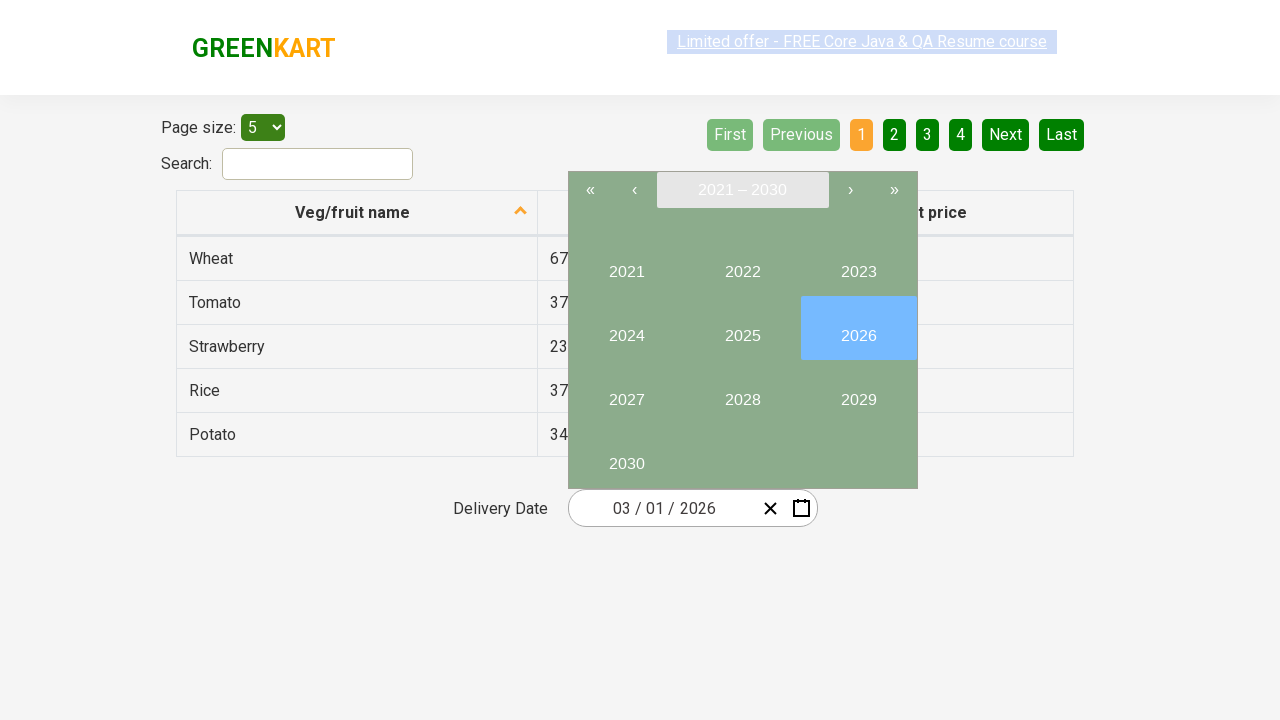

Selected year 2027 from year picker at (626, 392) on //button[text()='2027']
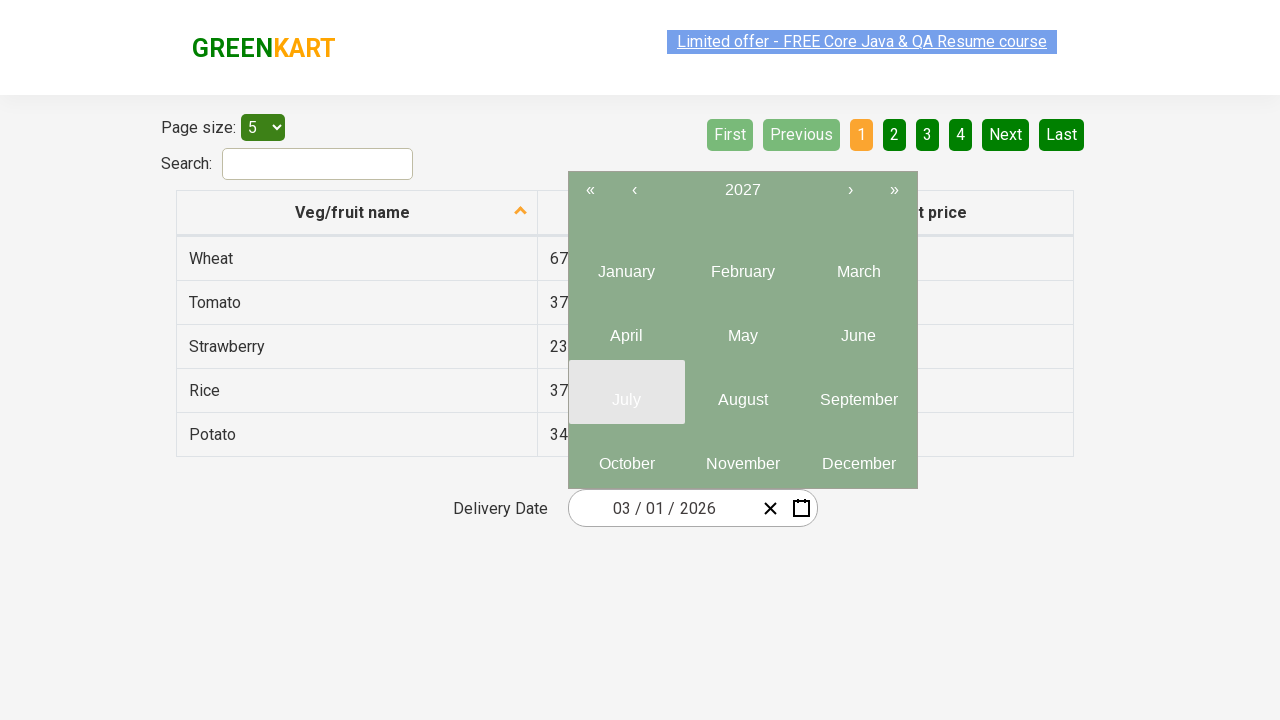

Selected month 6 (June) from month picker at (858, 328) on .react-calendar__year-view__months__month >> nth=5
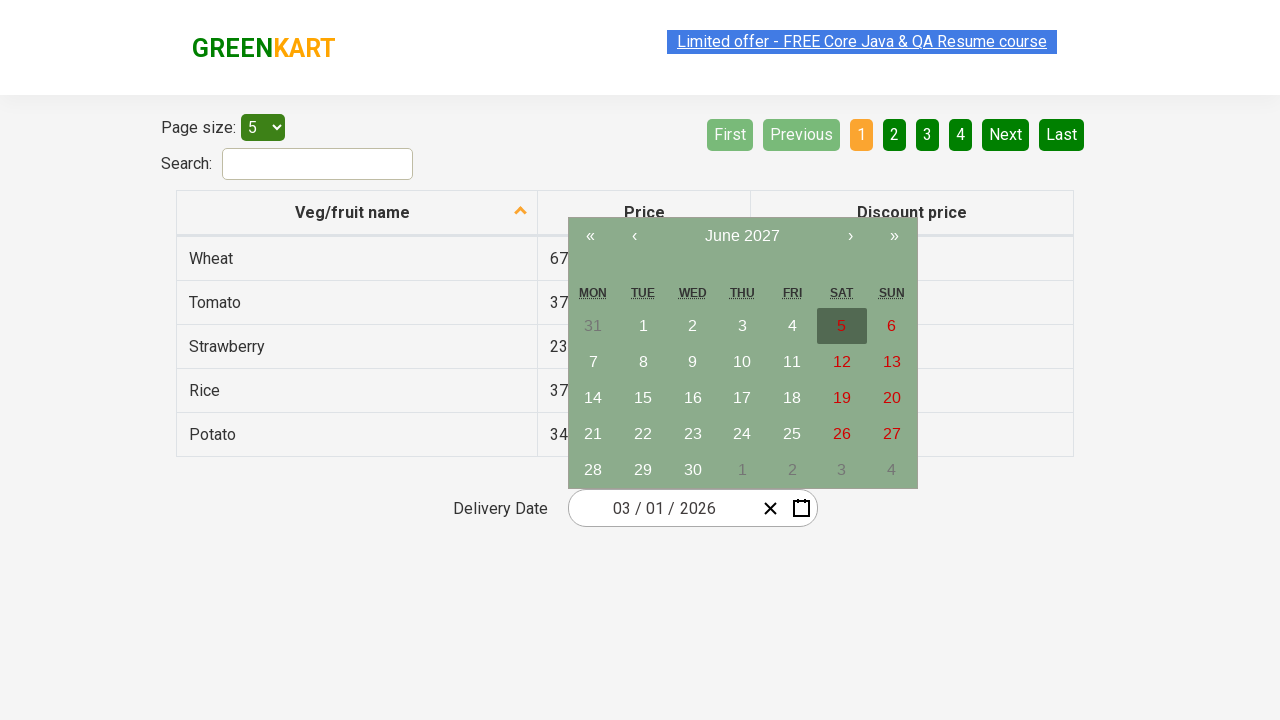

Selected date 15 from calendar at (643, 398) on //abbr[text()='15']
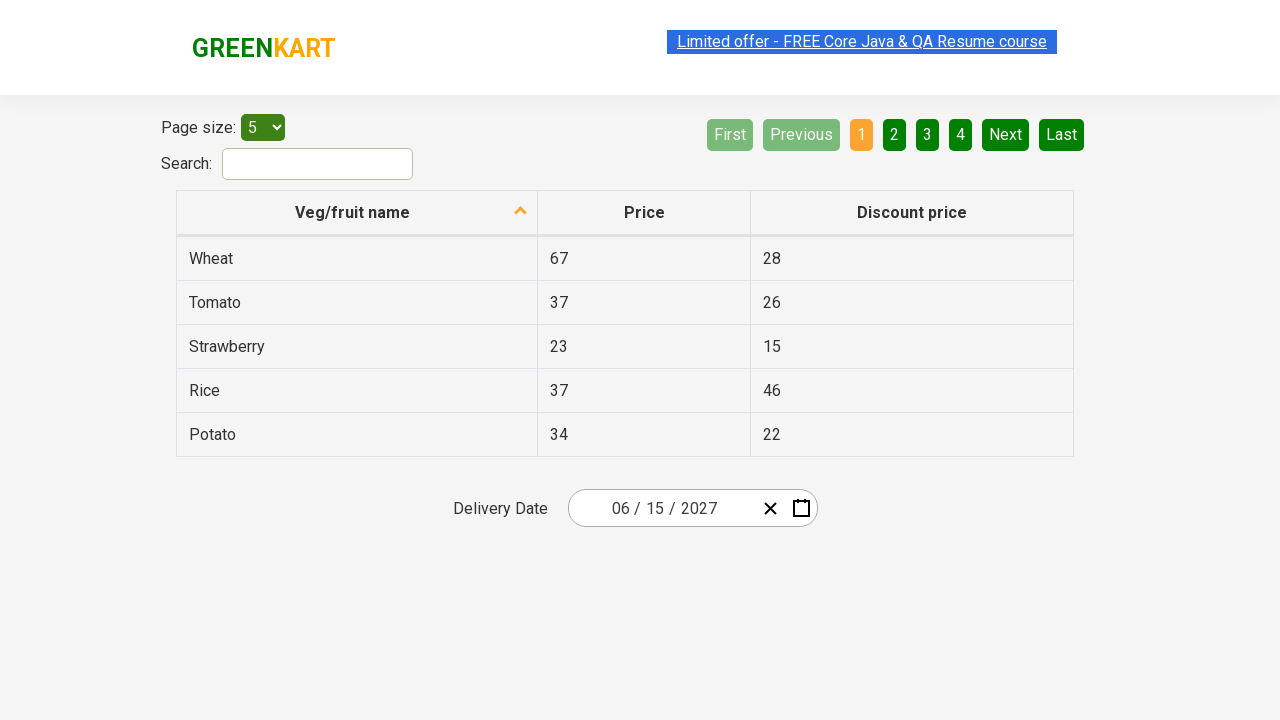

Verified input field 0 contains expected value '6'
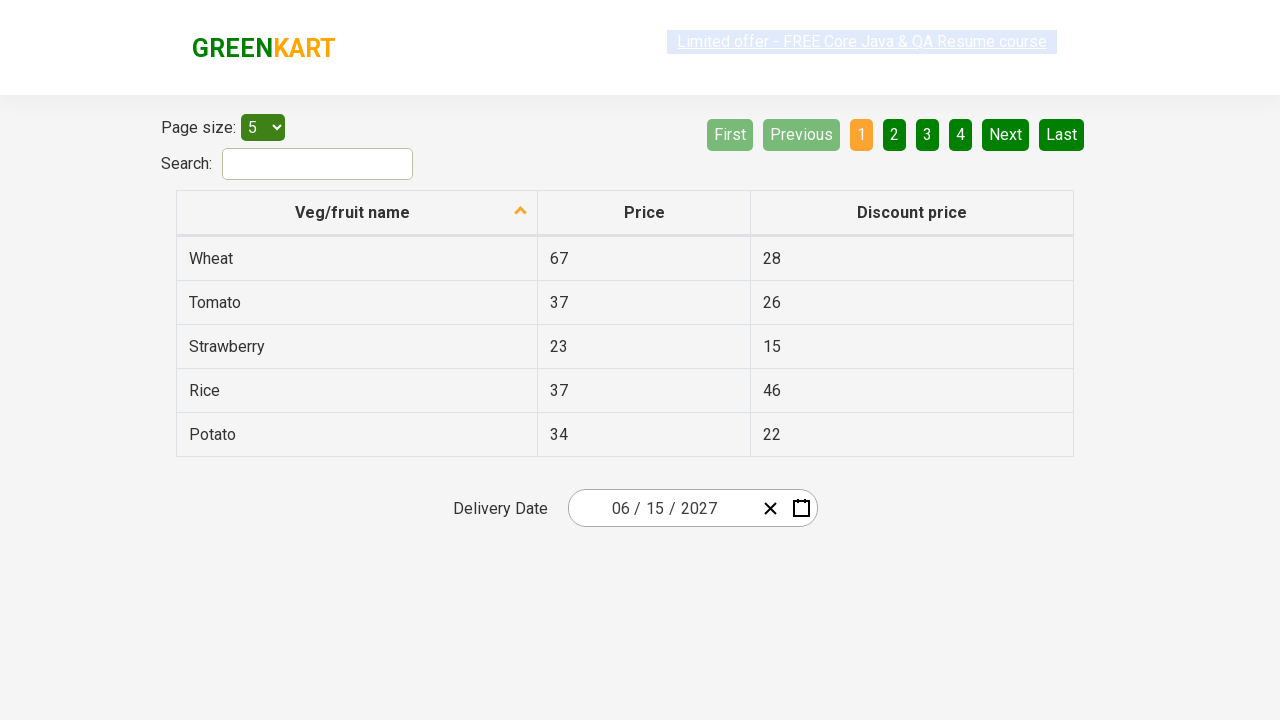

Verified input field 1 contains expected value '15'
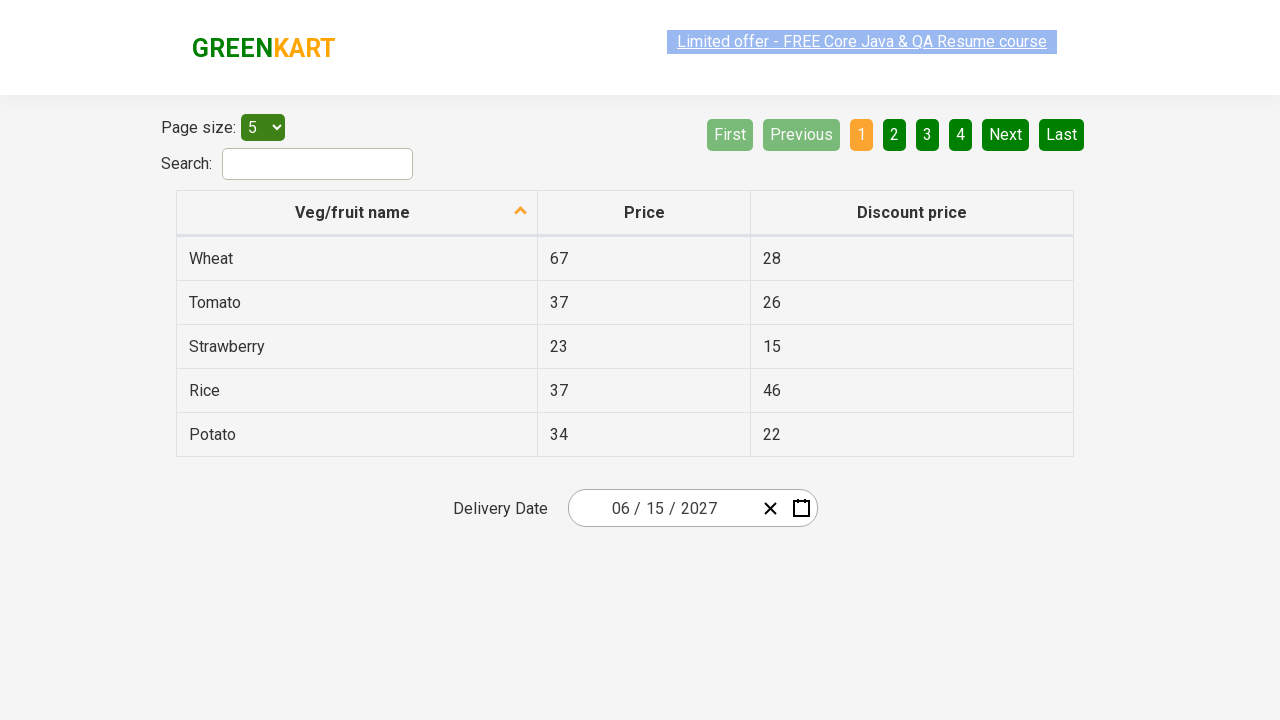

Verified input field 2 contains expected value '2027'
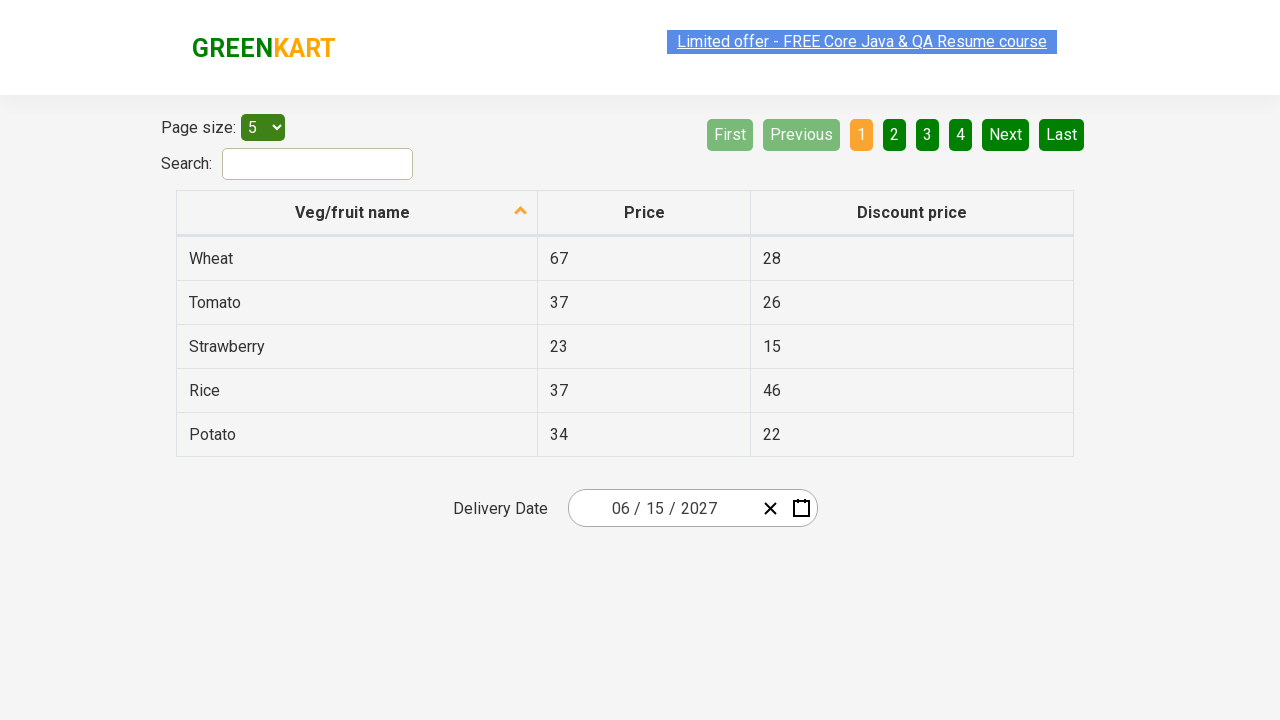

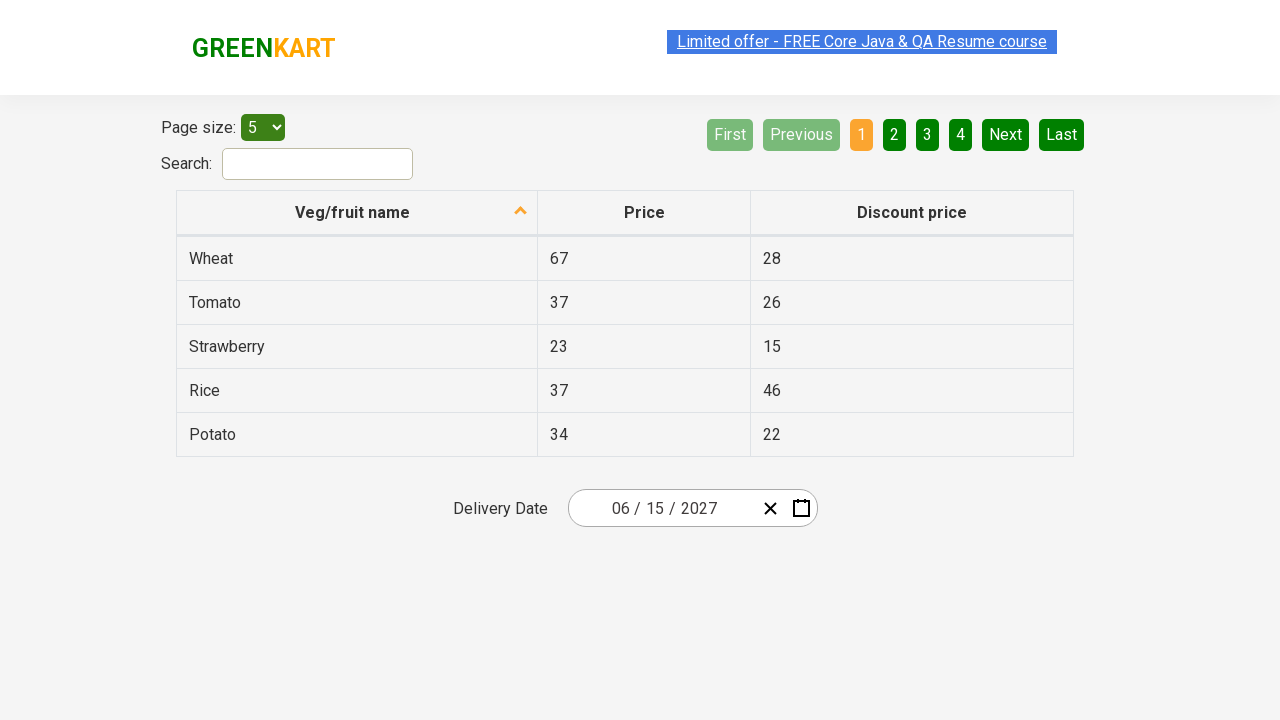